Tests double-click functionality on a demo page by double-clicking a button and verifying that the text in a box element changes after the action.

Starting URL: https://www.plus2net.com/javascript_tutorial/ondblclick-demo.php

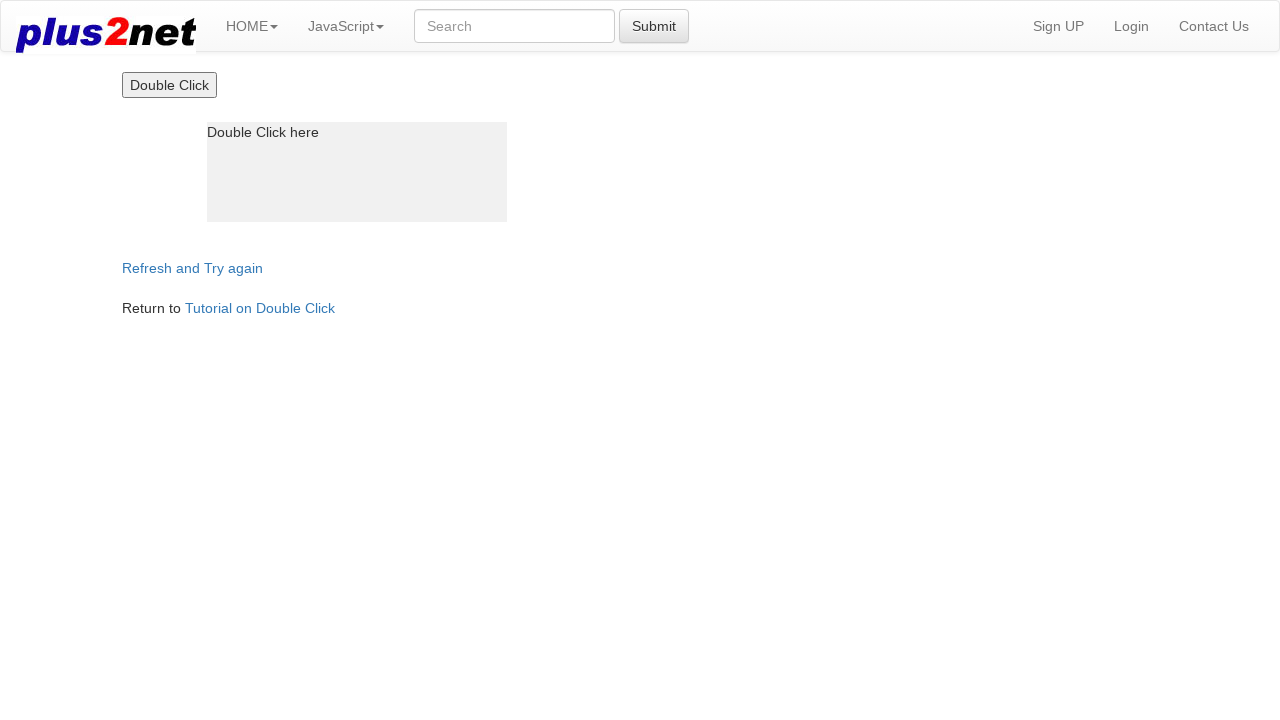

Button element is visible and ready
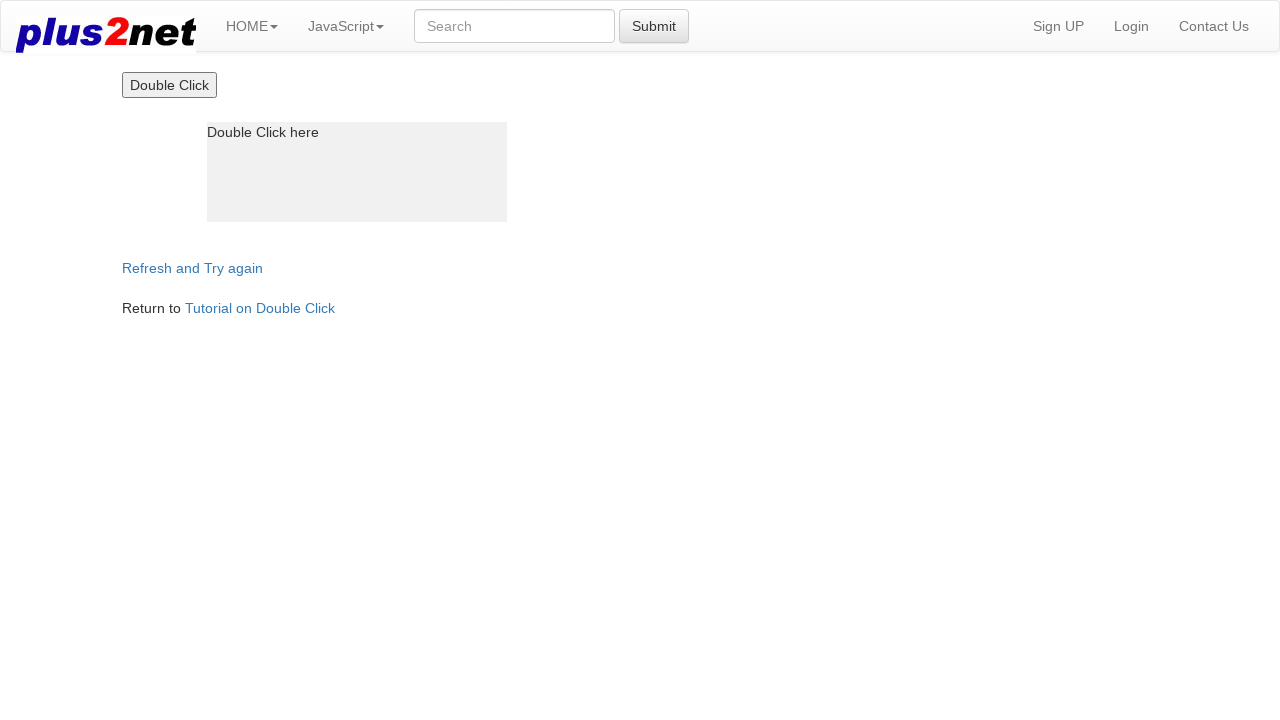

Retrieved initial box text:  Double Click   here
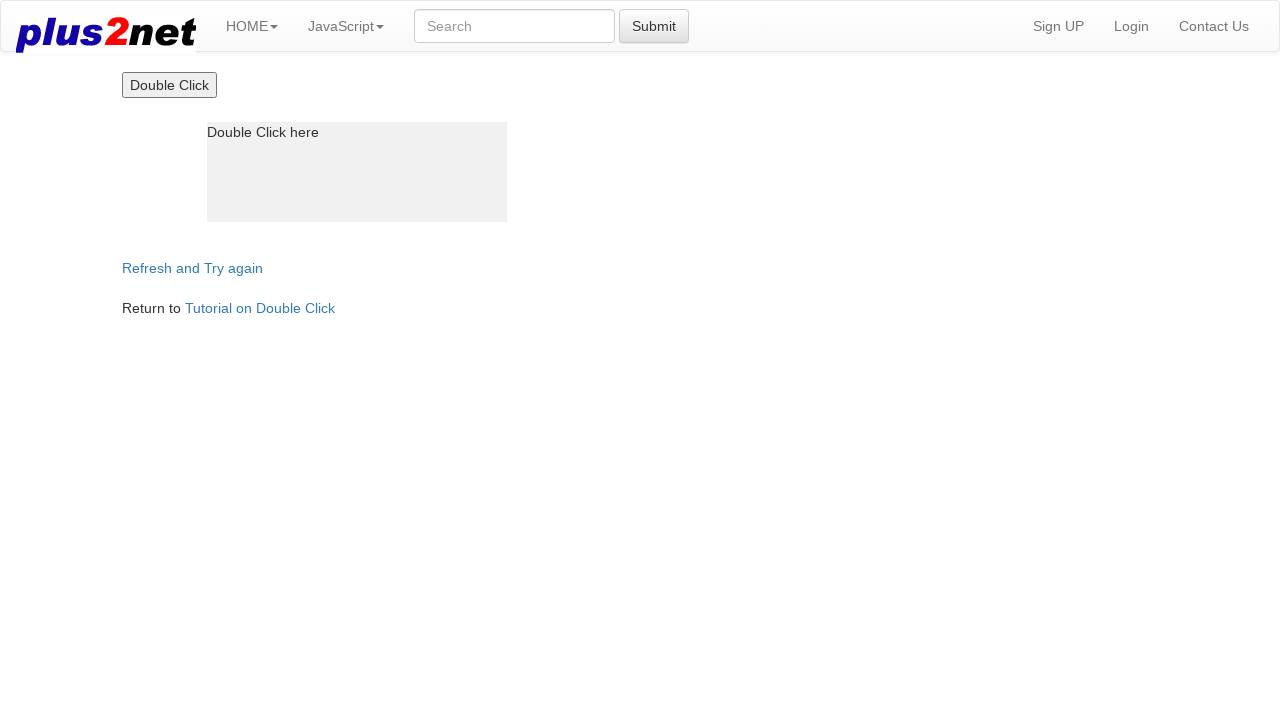

Double-clicked the button element at (169, 85) on input[type='button']
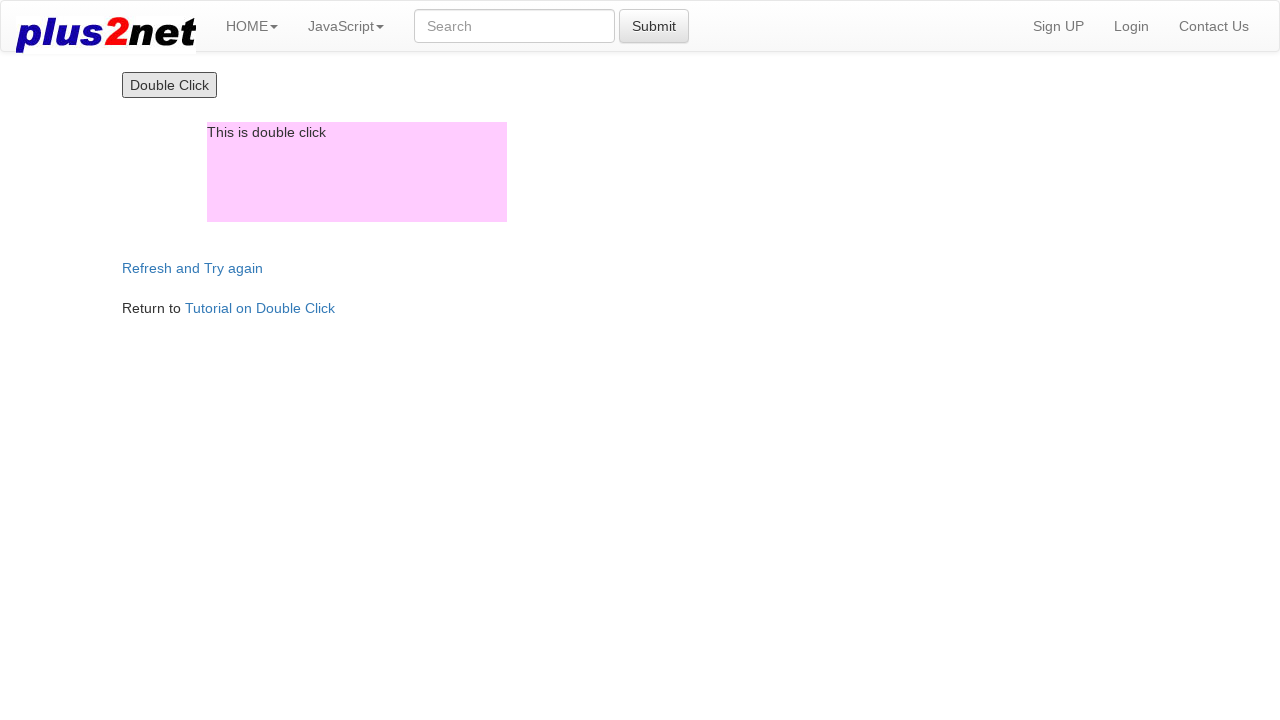

Retrieved updated box text after double-click: This is double click
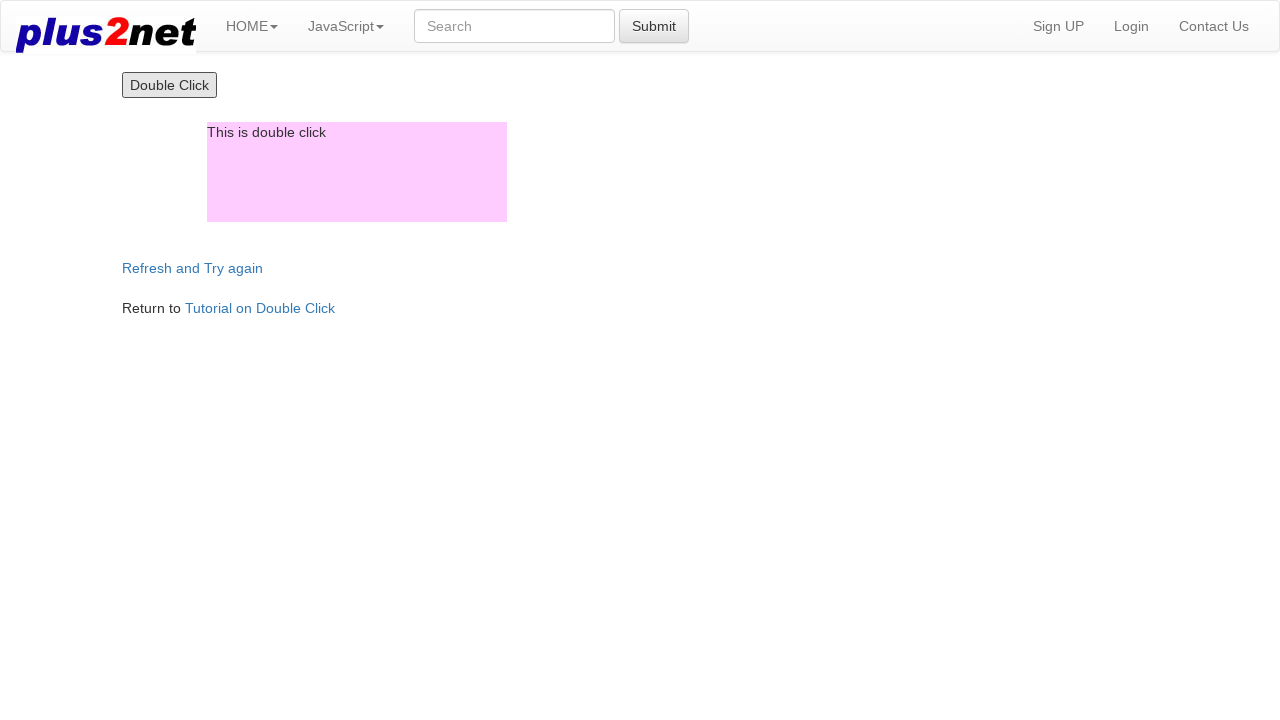

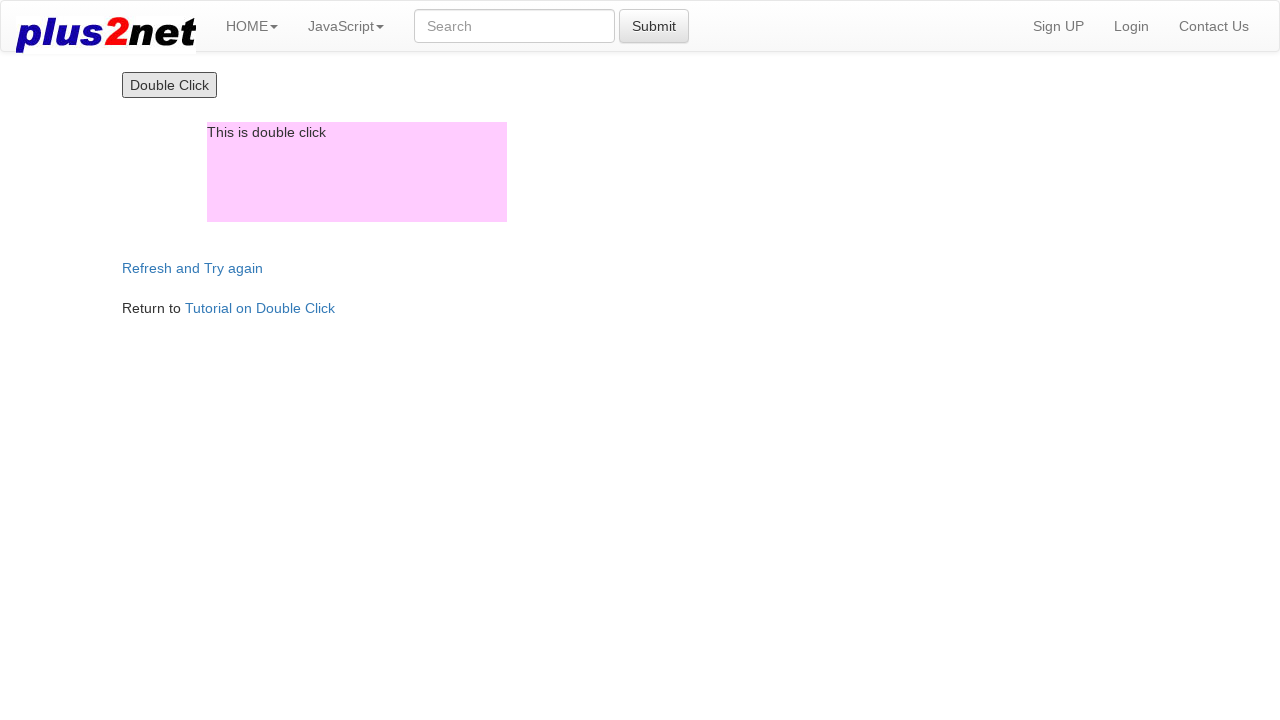